Interacts with a test blog page by reading table data, extracting specific information from table columns, and submitting a demo HTML form with username and password

Starting URL: https://omayo.blogspot.in/

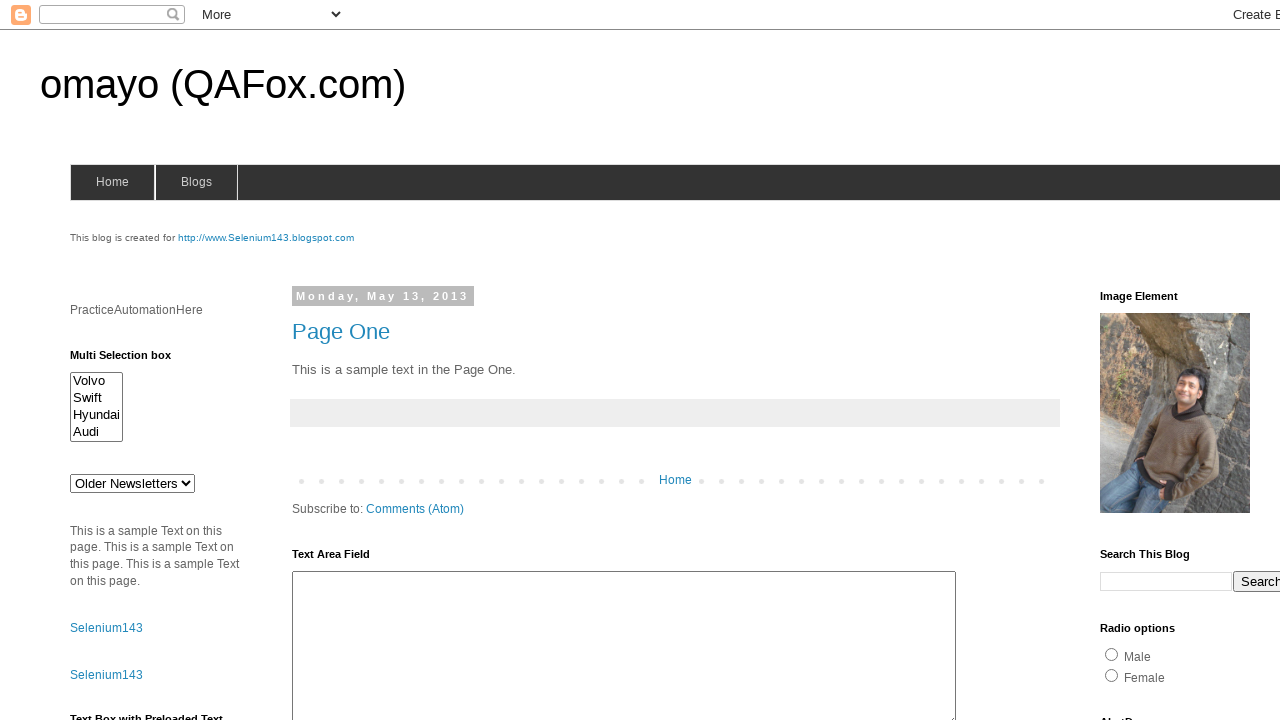

Scrolled to table element
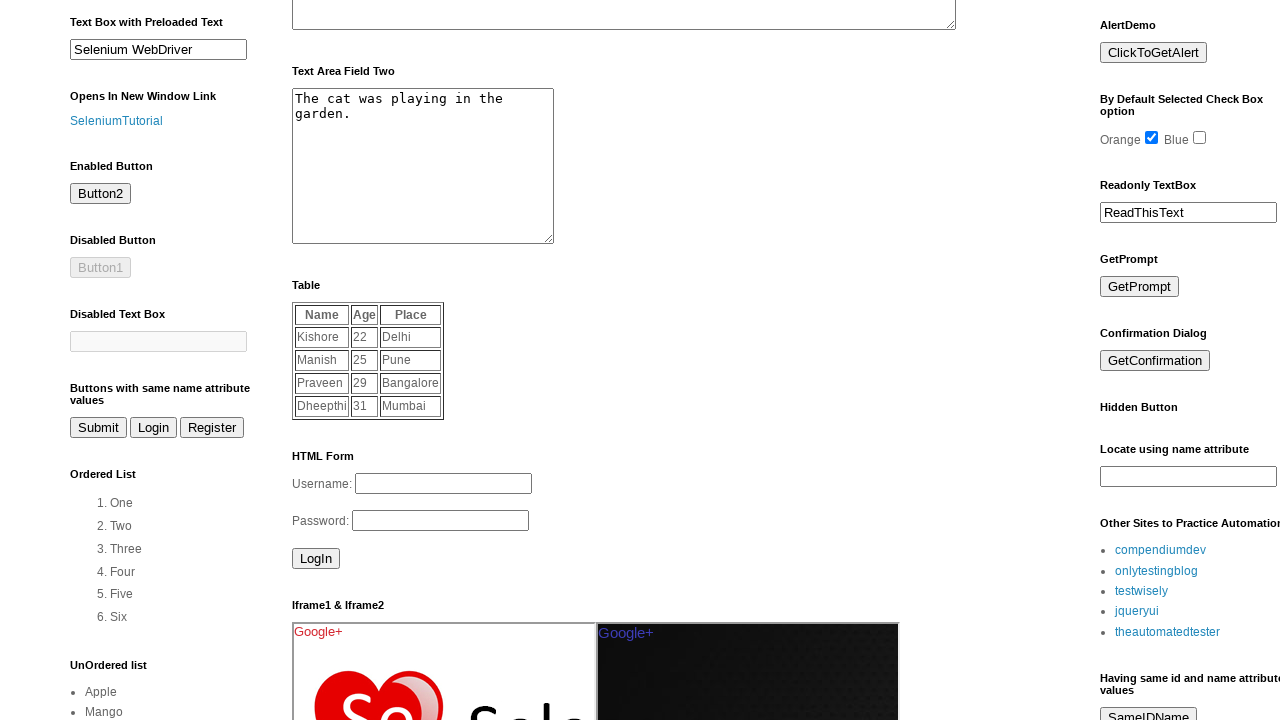

Extracted table headers
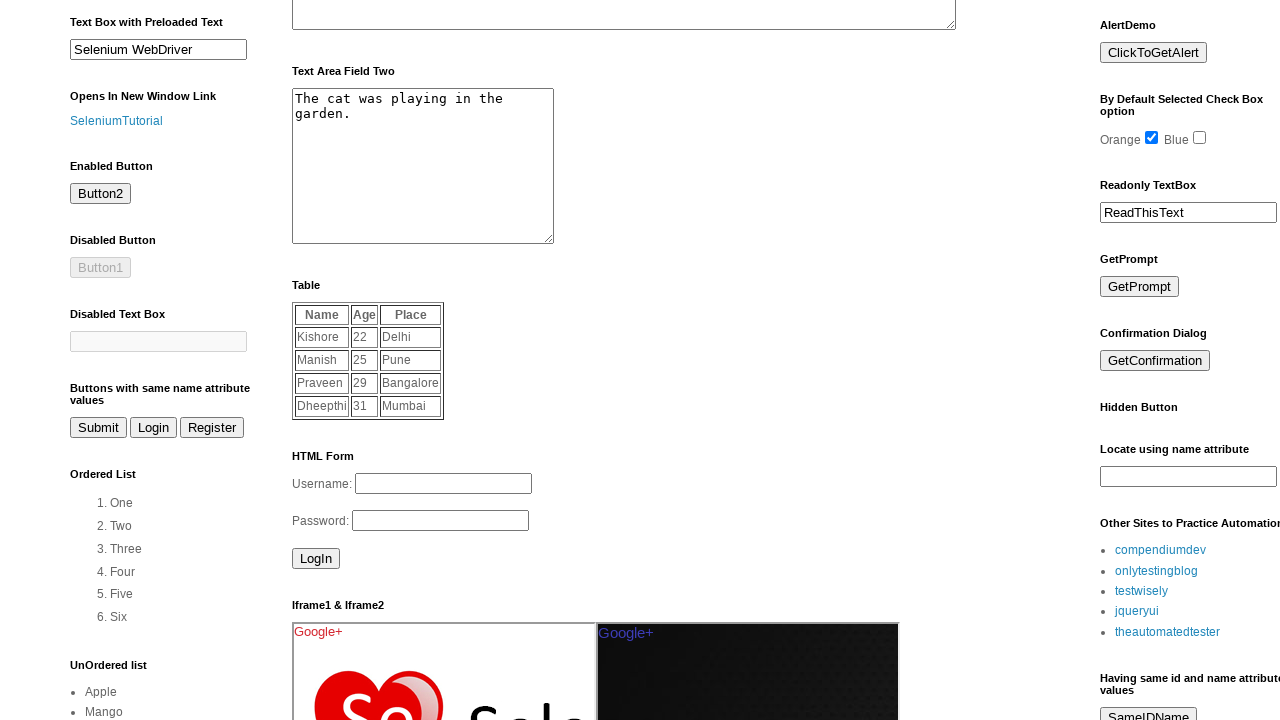

Extracted names from first column of table
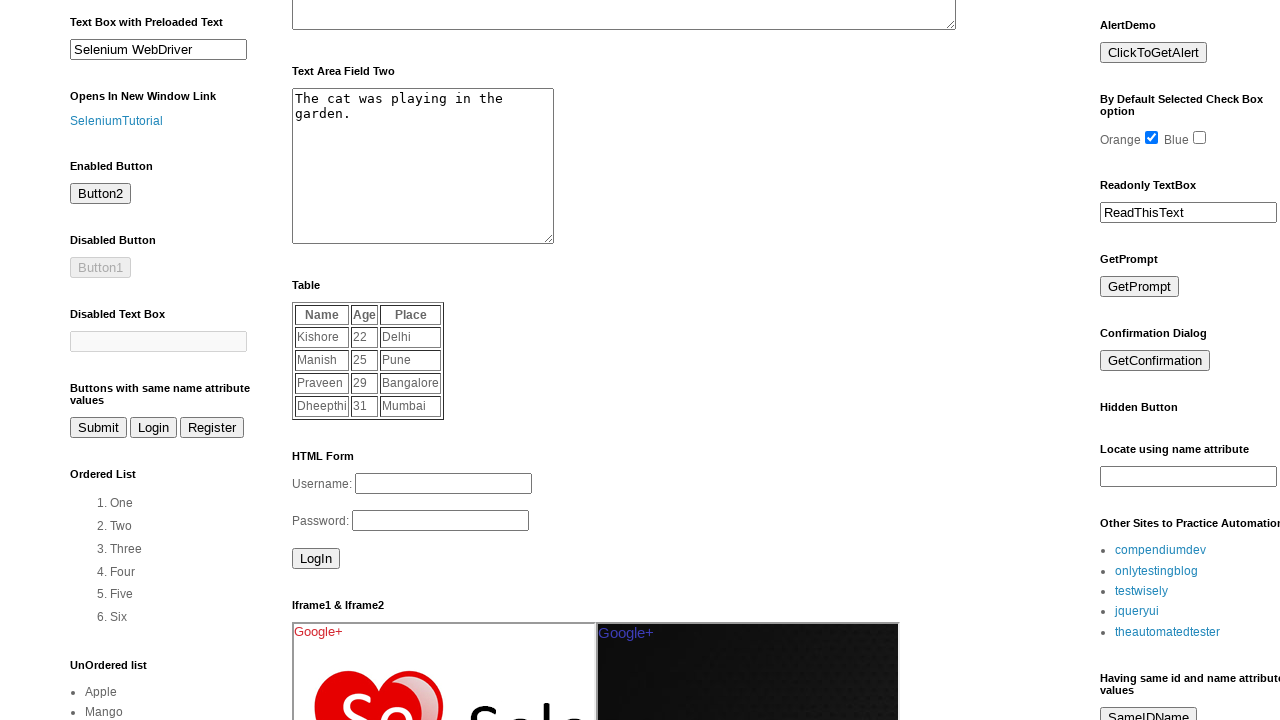

Extracted ages from second column of table
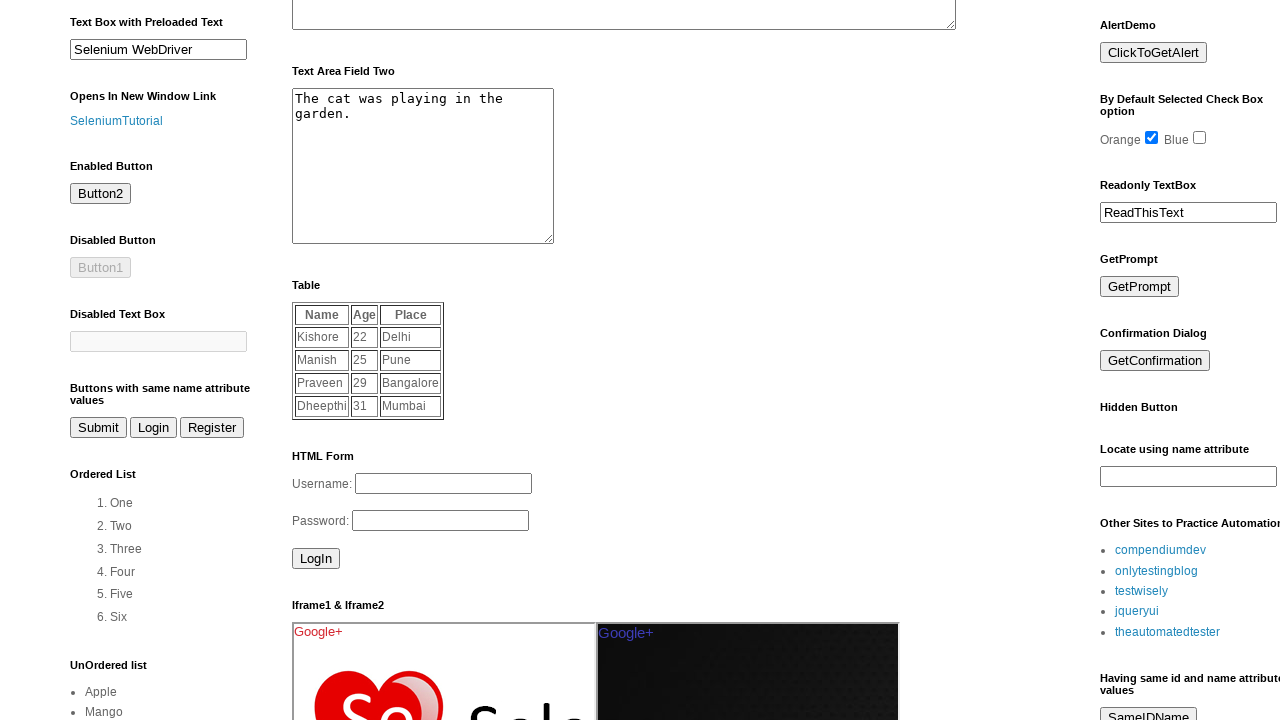

Extracted places from third column of table
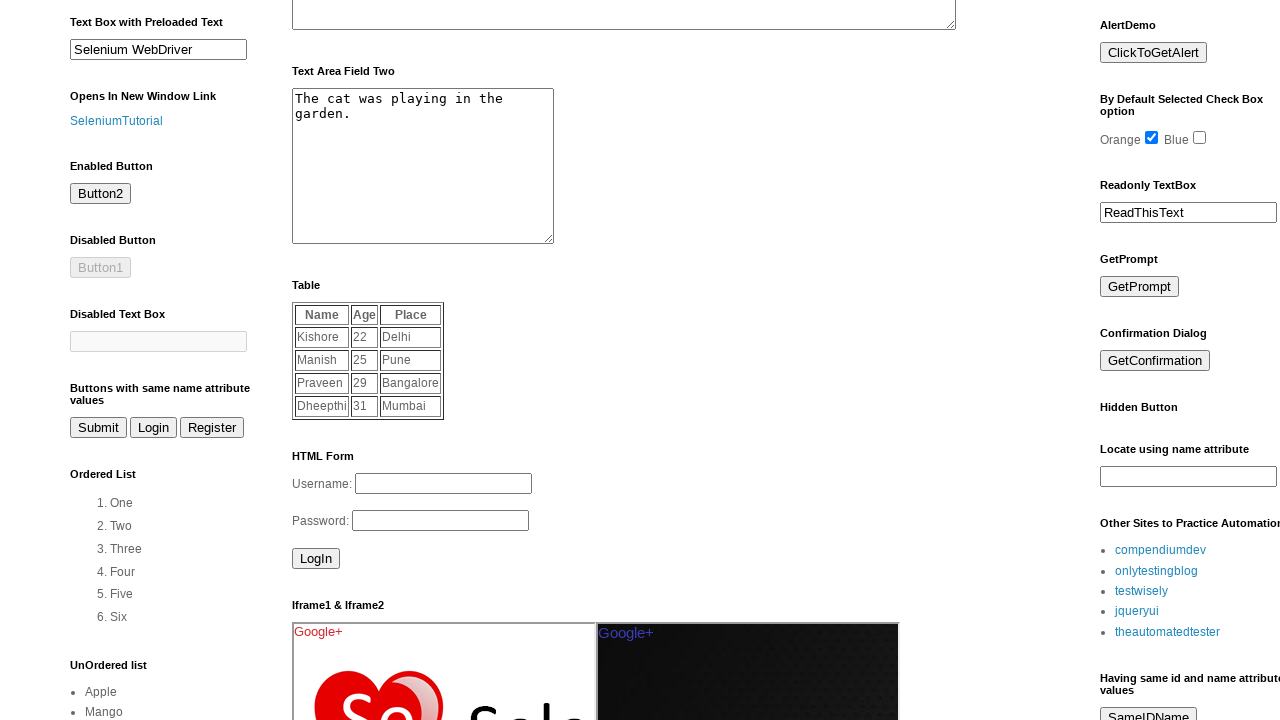

Filled username field with 'TestUser123' on //h2[text()='HTML Form']//following-sibling::div//form//input[@type='text']
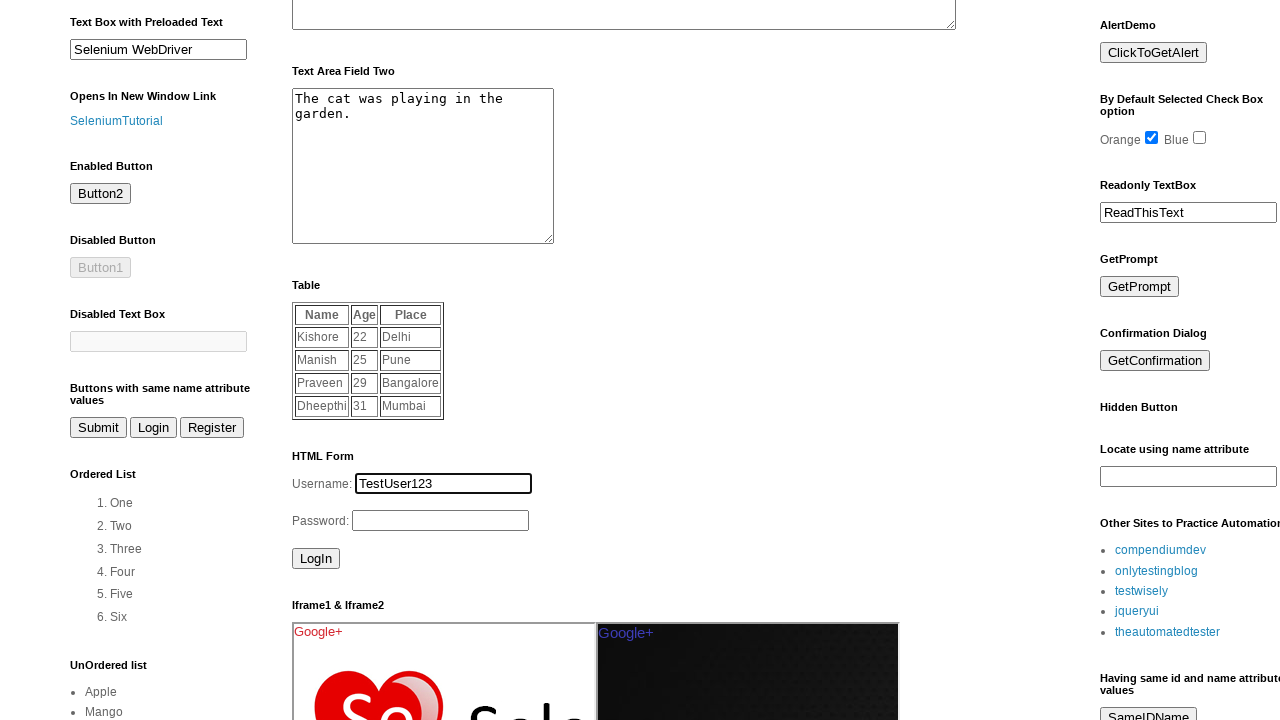

Filled password field with 'TestPass456' on //h2[text()='HTML Form']//following-sibling::div//form//input[@type='password']
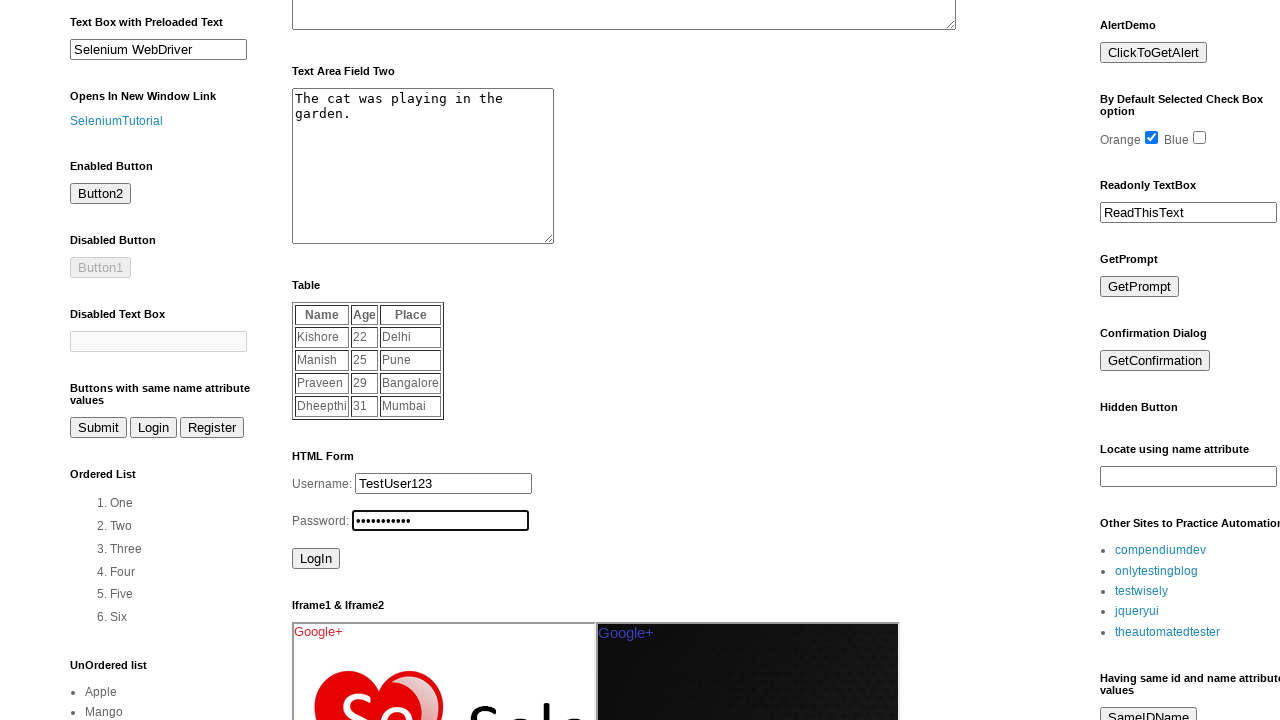

Clicked LogIn button to submit HTML form at (316, 559) on xpath=//button[@value='LogIn']
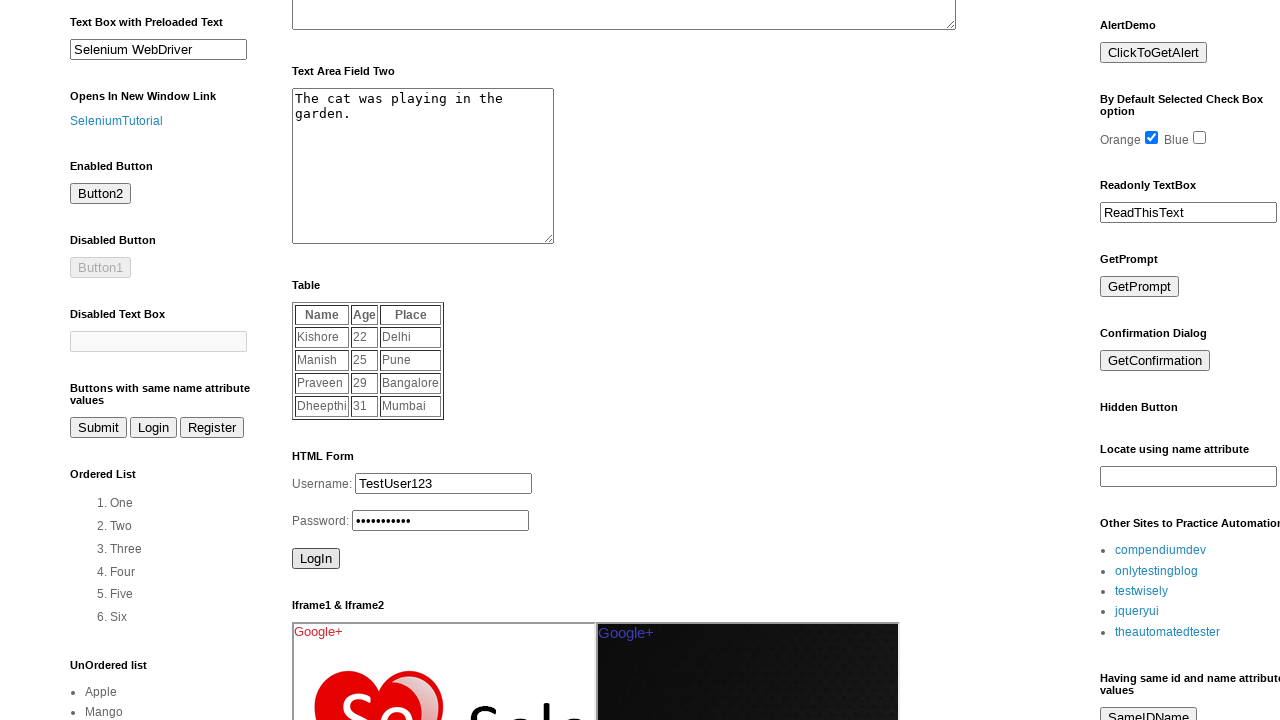

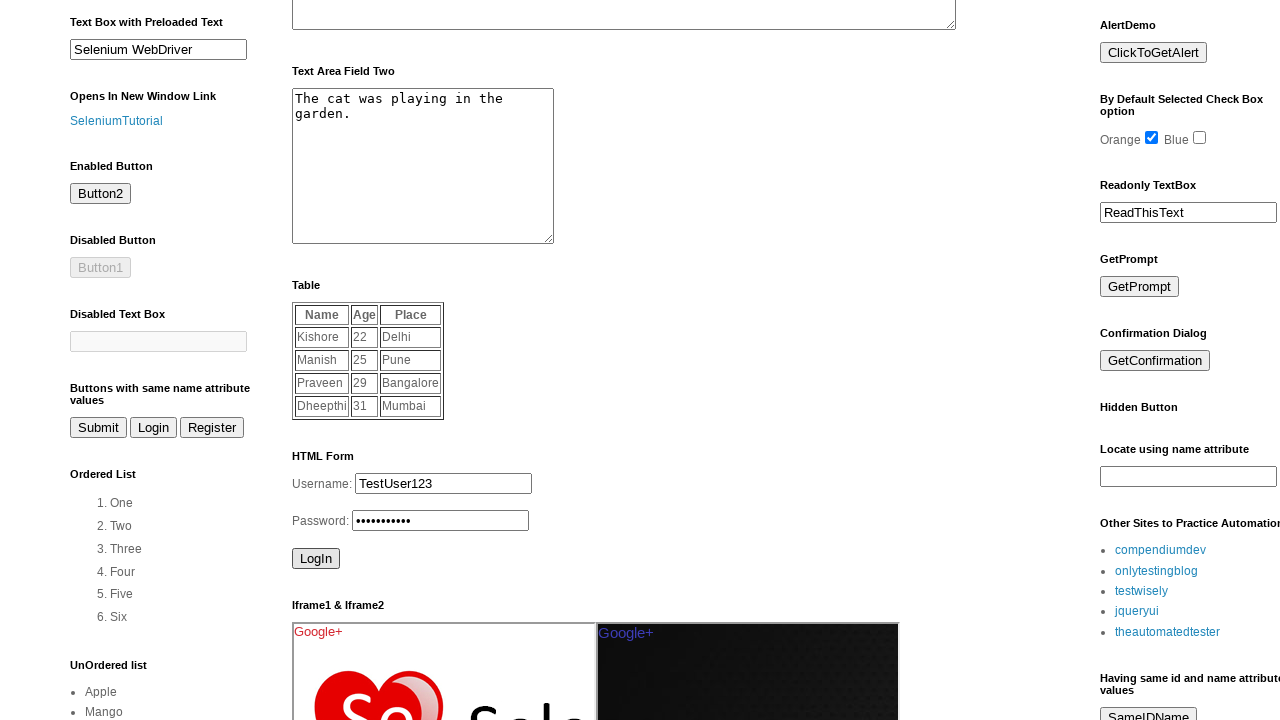